Tests clearing the complete state of all items by checking and unchecking the toggle all

Starting URL: https://demo.playwright.dev/todomvc

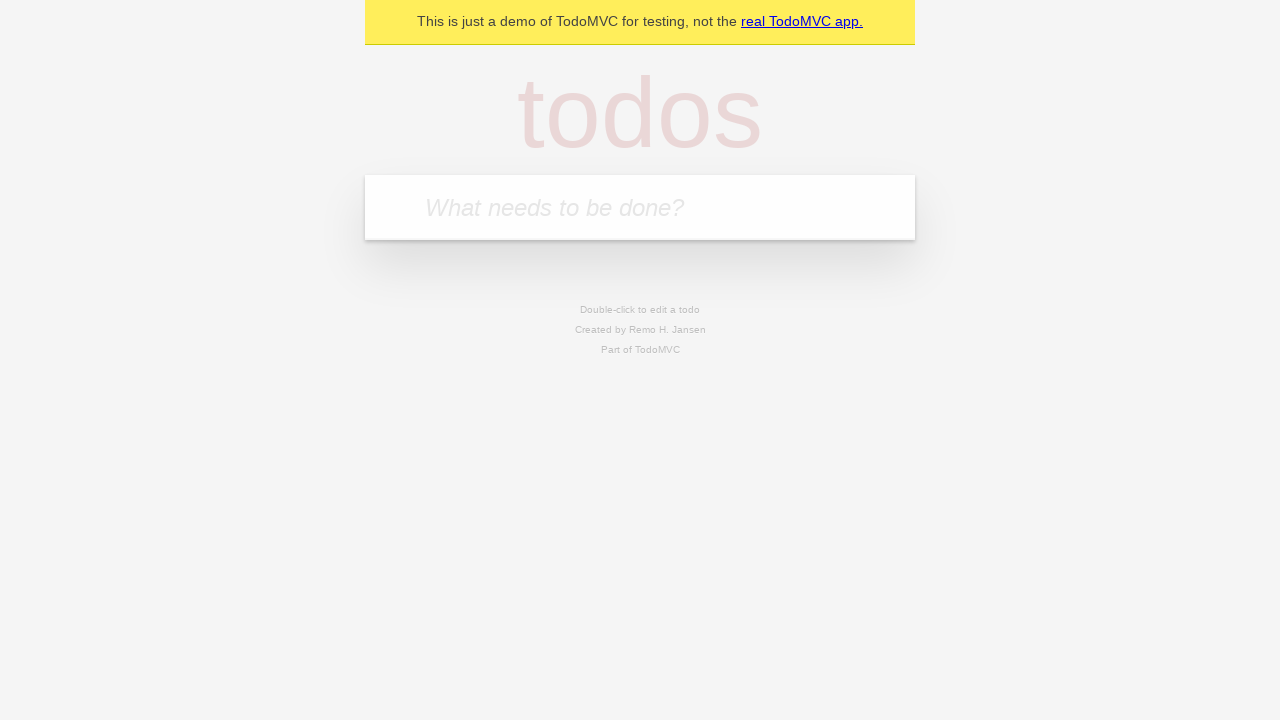

Filled todo input with 'buy some cheese' on internal:attr=[placeholder="What needs to be done?"i]
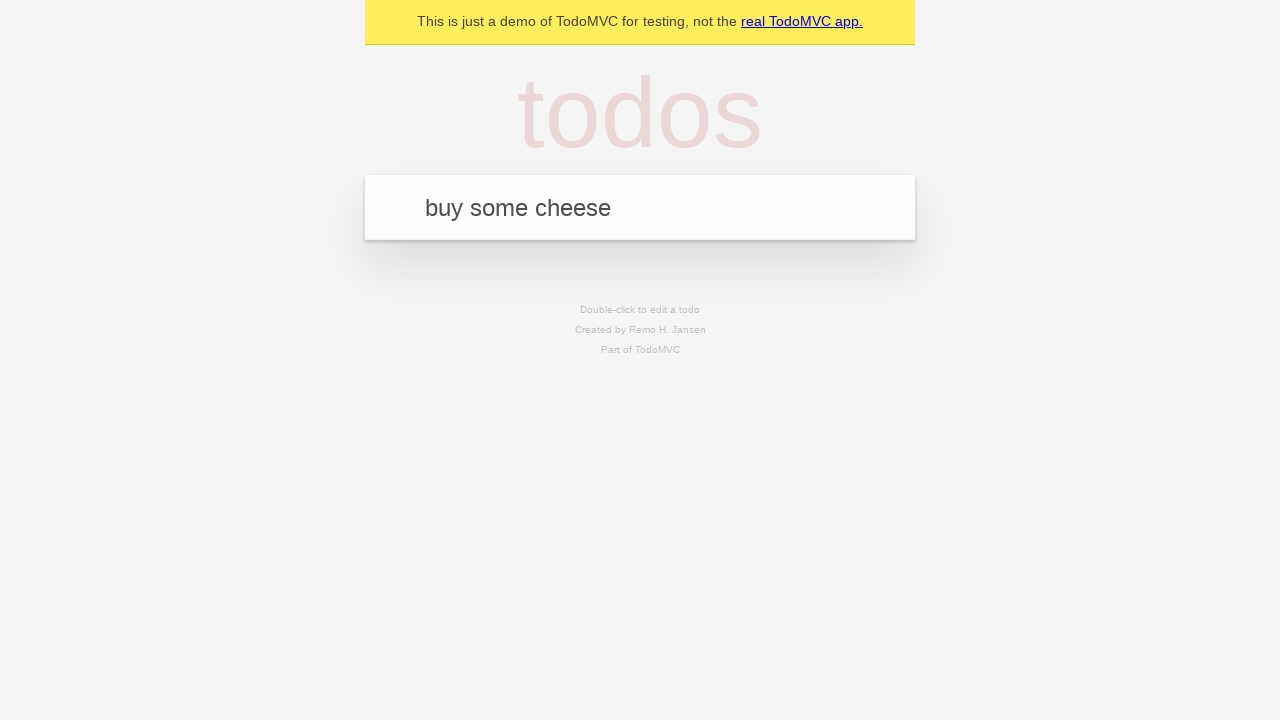

Pressed Enter to create todo 'buy some cheese' on internal:attr=[placeholder="What needs to be done?"i]
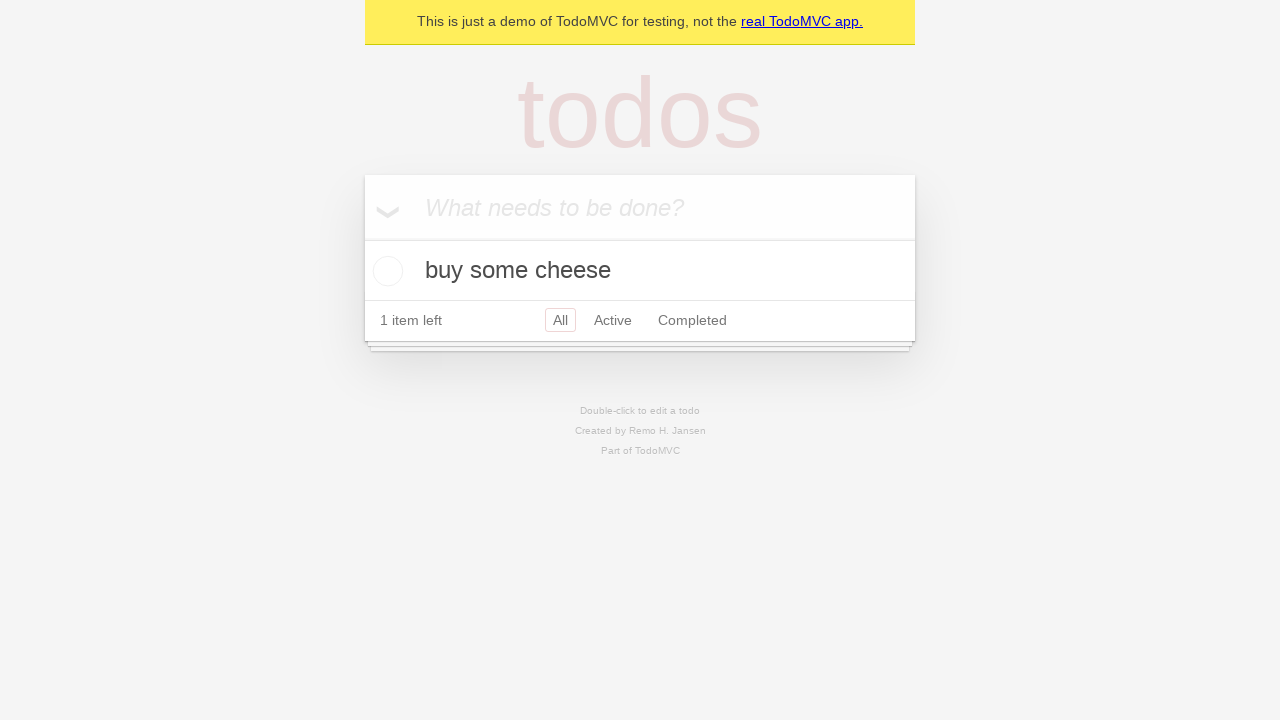

Filled todo input with 'feed the cat' on internal:attr=[placeholder="What needs to be done?"i]
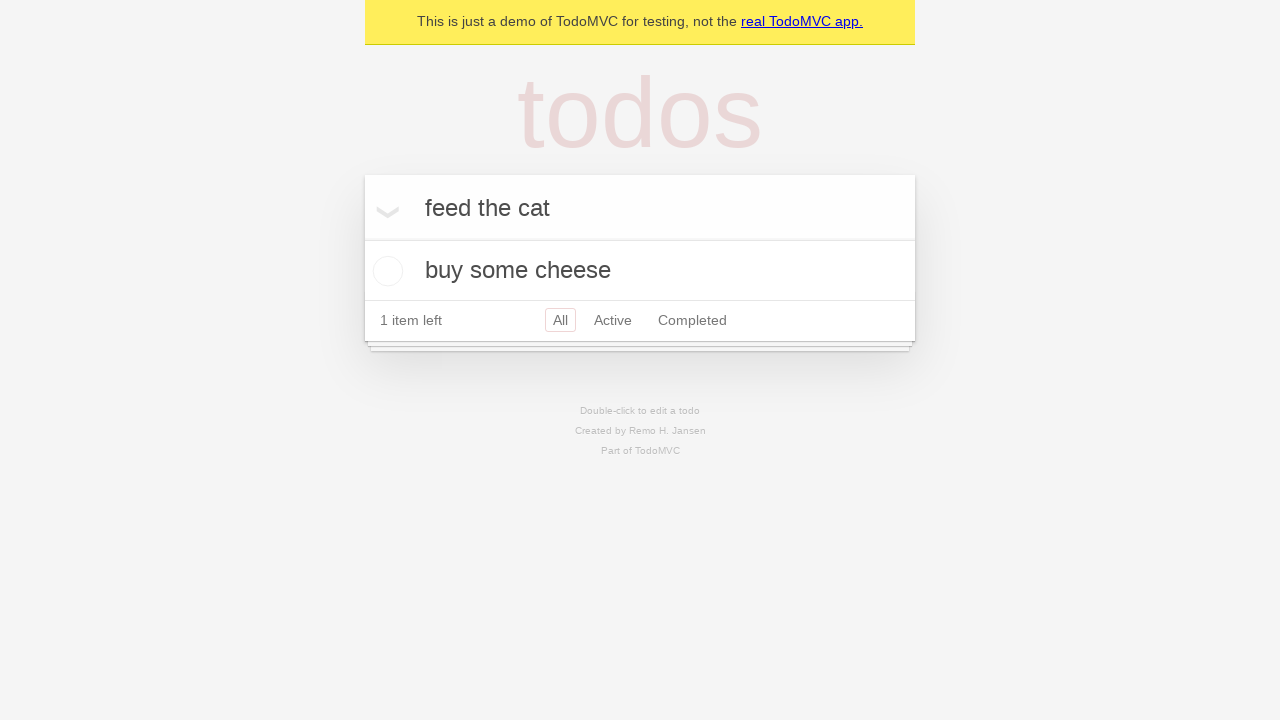

Pressed Enter to create todo 'feed the cat' on internal:attr=[placeholder="What needs to be done?"i]
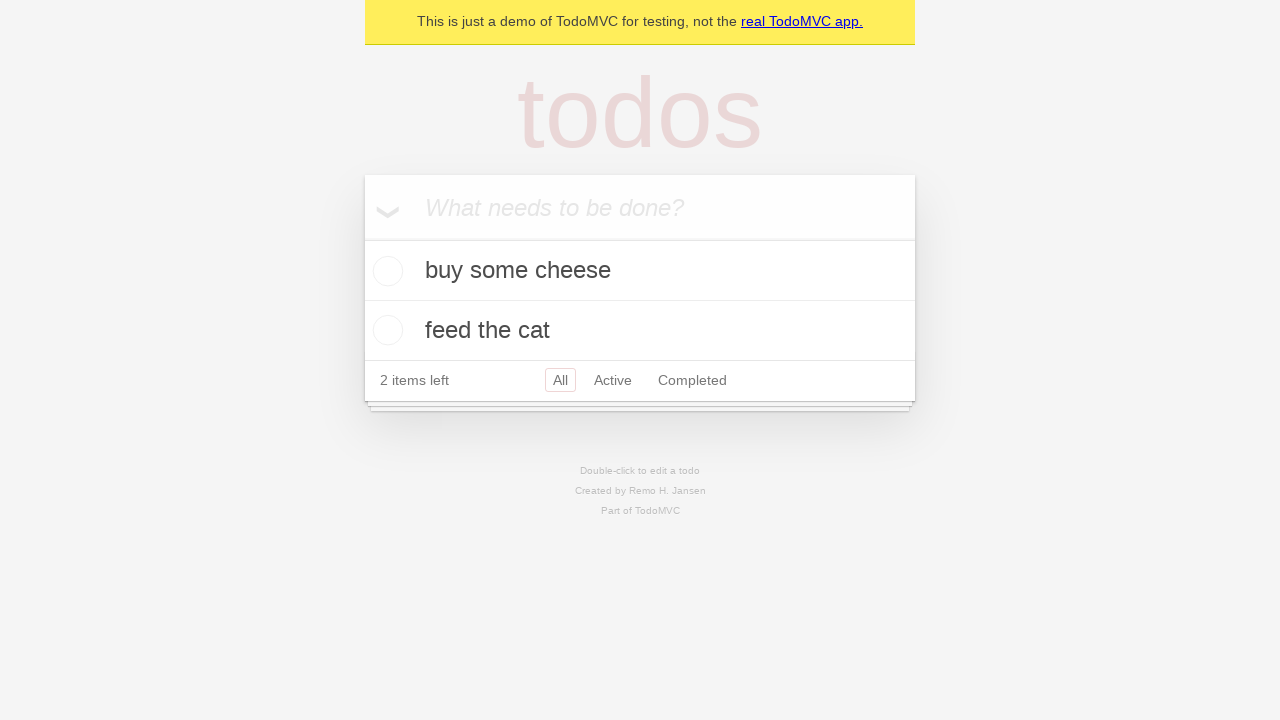

Filled todo input with 'book a doctors appointment' on internal:attr=[placeholder="What needs to be done?"i]
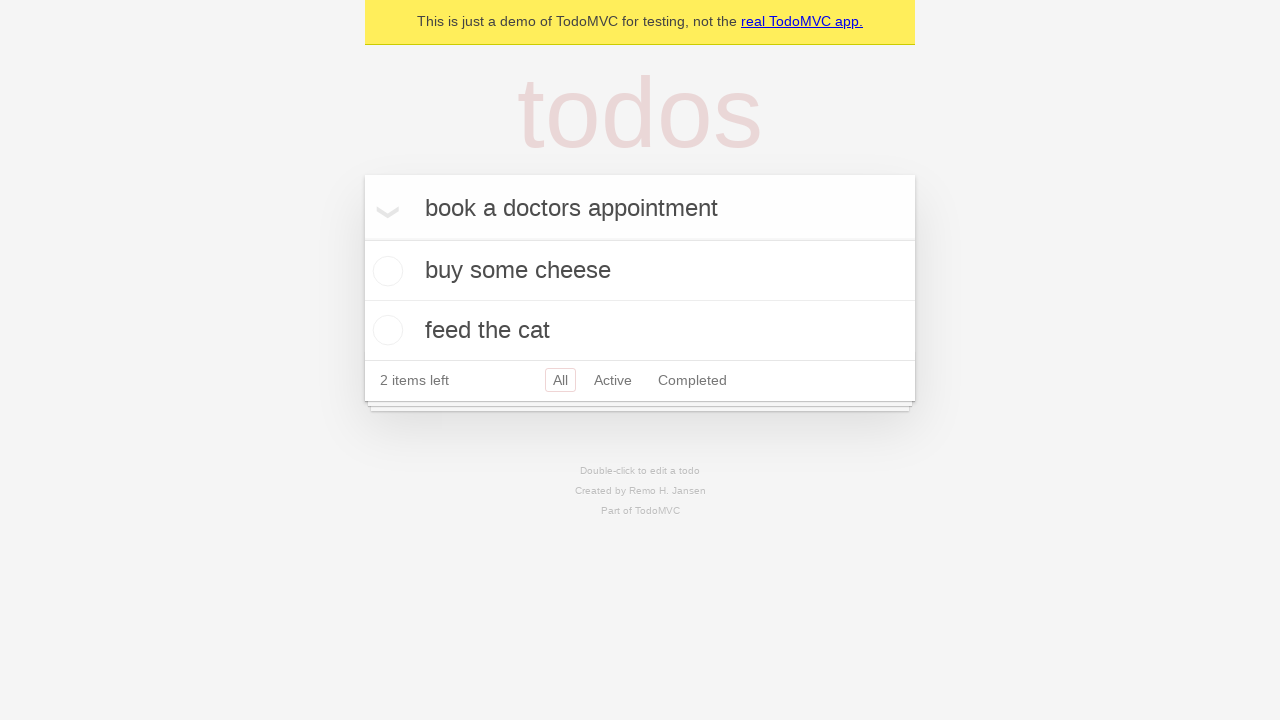

Pressed Enter to create todo 'book a doctors appointment' on internal:attr=[placeholder="What needs to be done?"i]
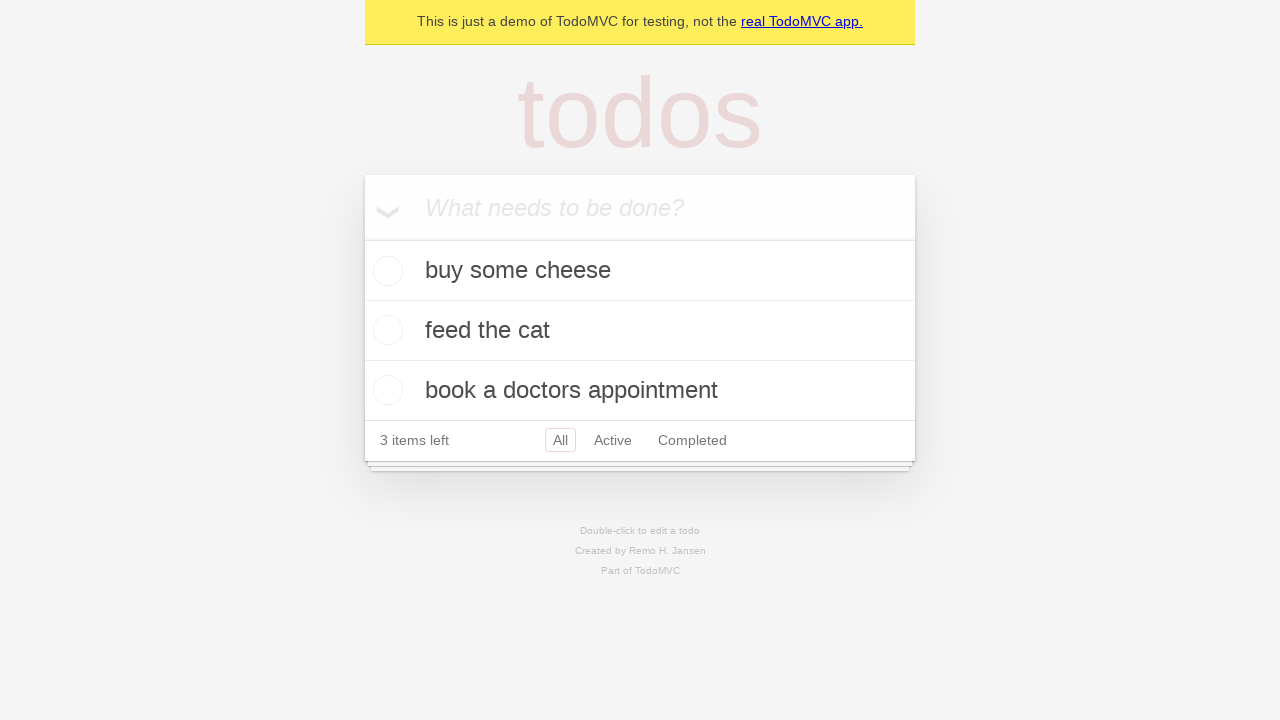

Waited for all todo items to load
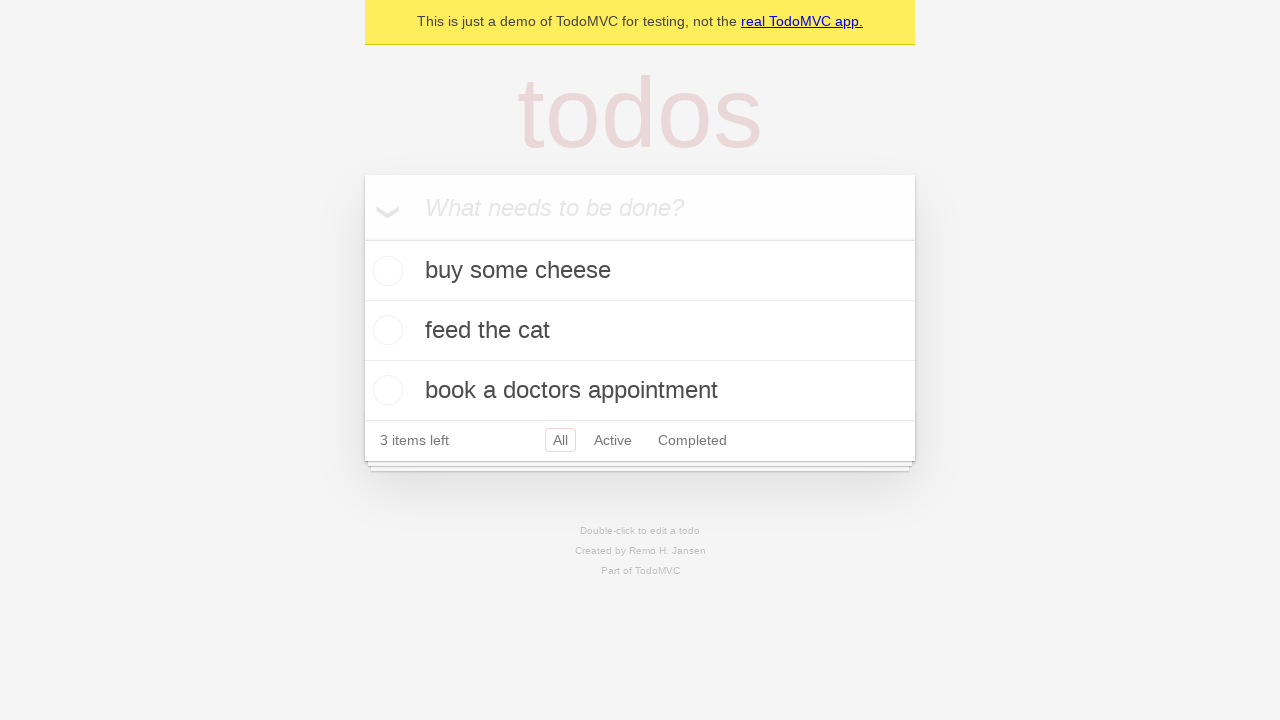

Clicked toggle all to mark all items as complete at (362, 238) on internal:label="Mark all as complete"i
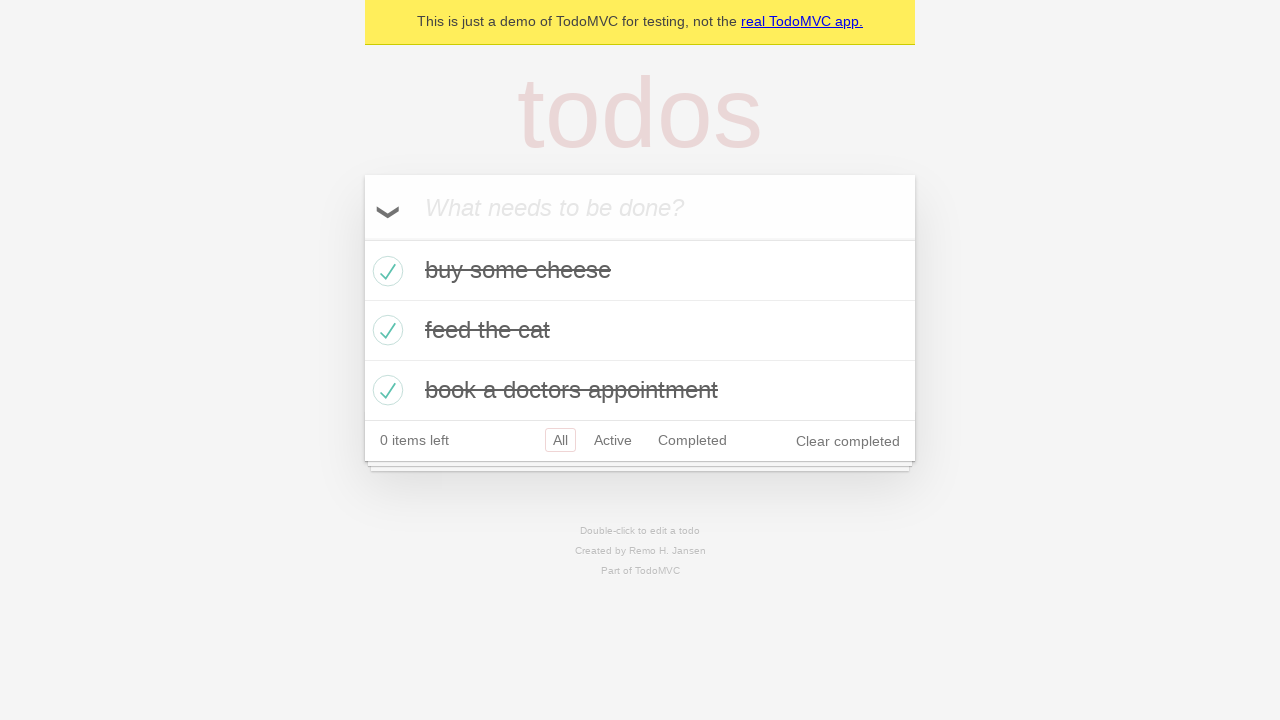

Clicked toggle all to uncheck all items and clear complete state at (362, 238) on internal:label="Mark all as complete"i
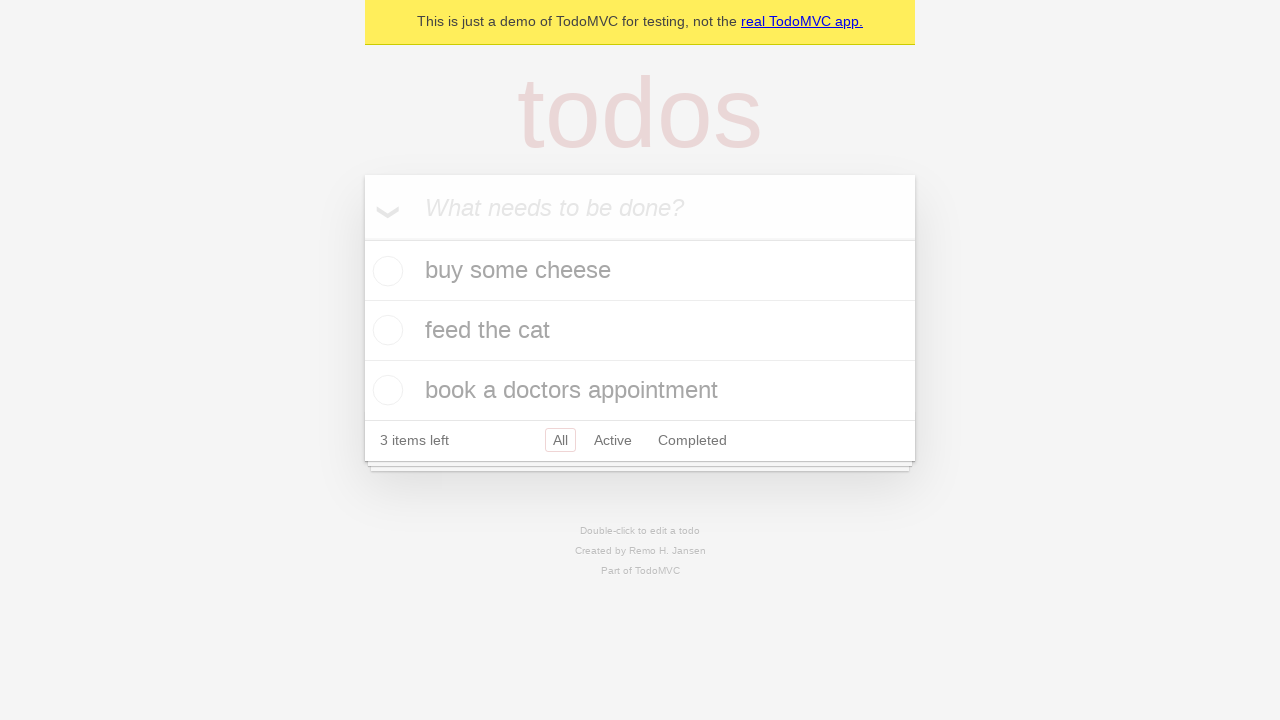

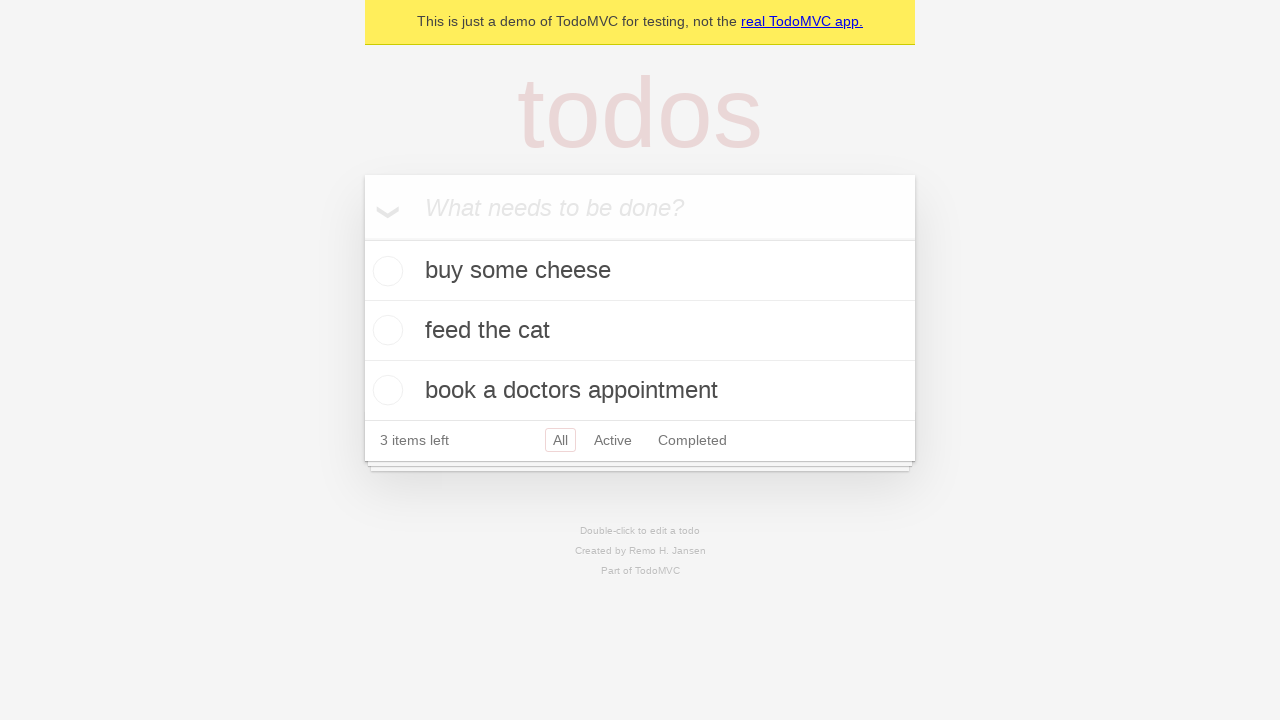